Tests e-commerce functionality by searching for a product, clicking on the first result, adding it to cart, and viewing the cart

Starting URL: https://www.e-bebek.com/

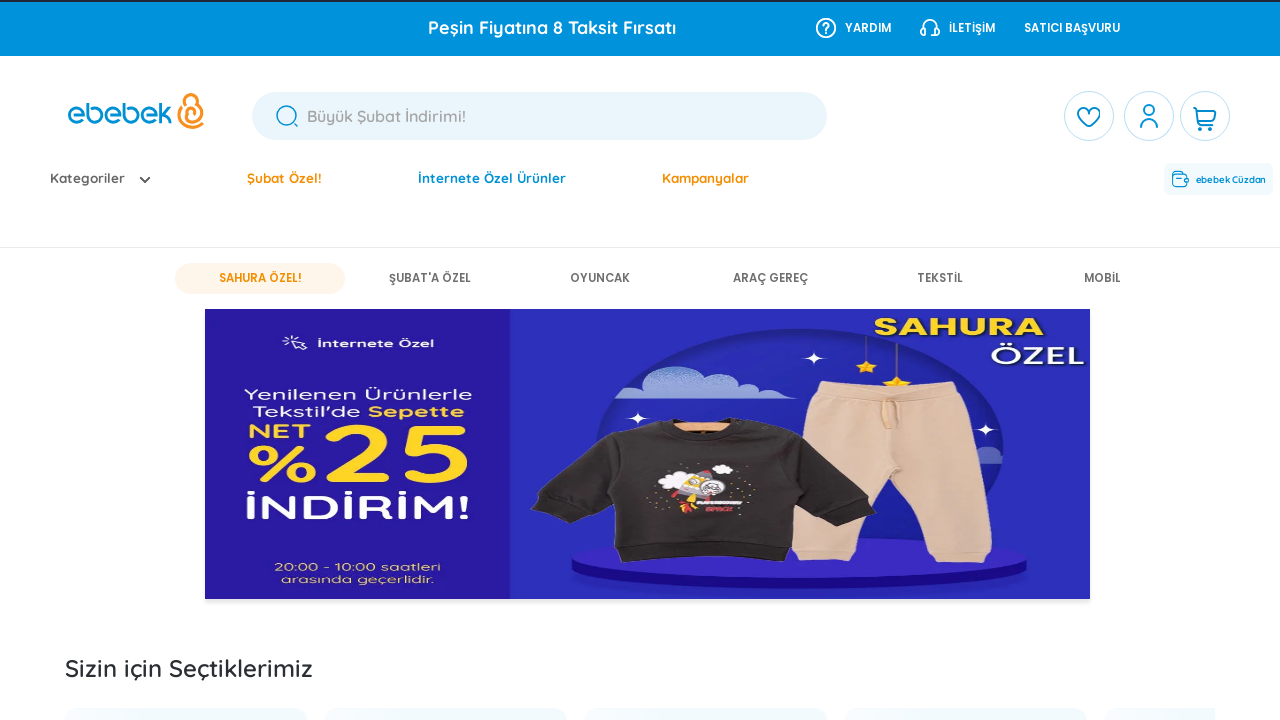

Filled search box with 'biberon' on #txtSearchBox
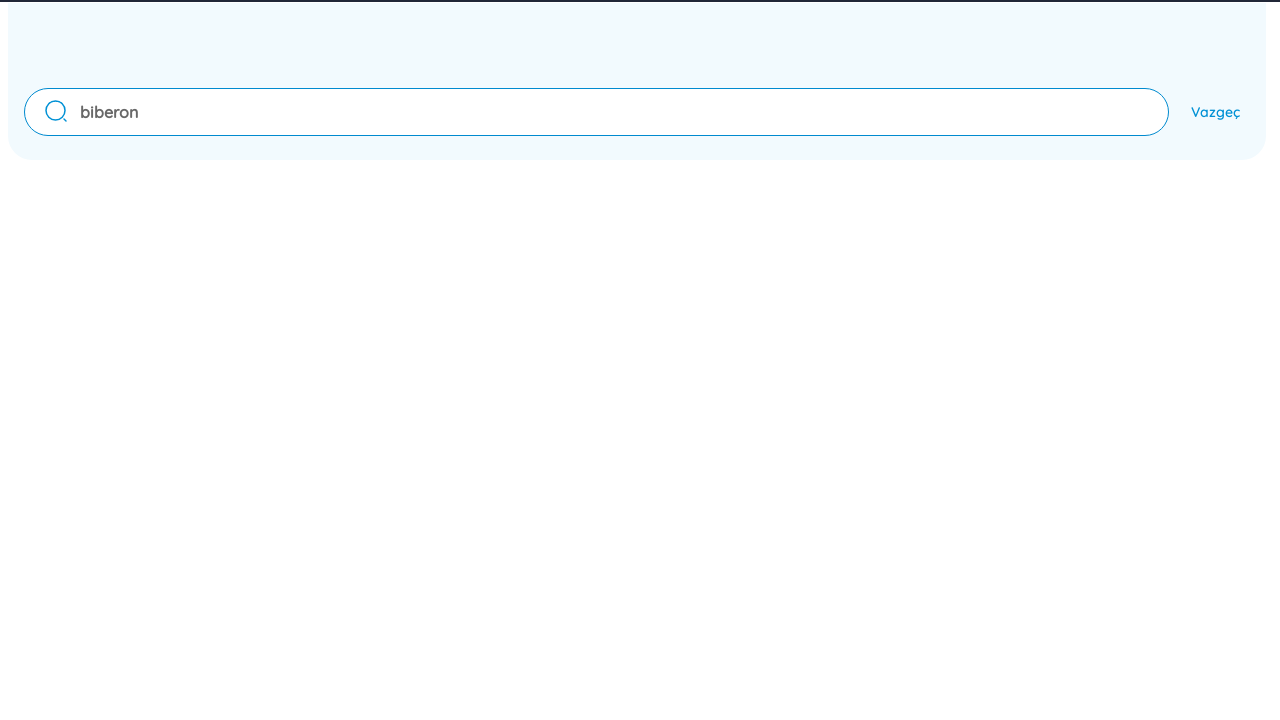

Pressed Enter to submit search for 'biberon' on #txtSearchBox
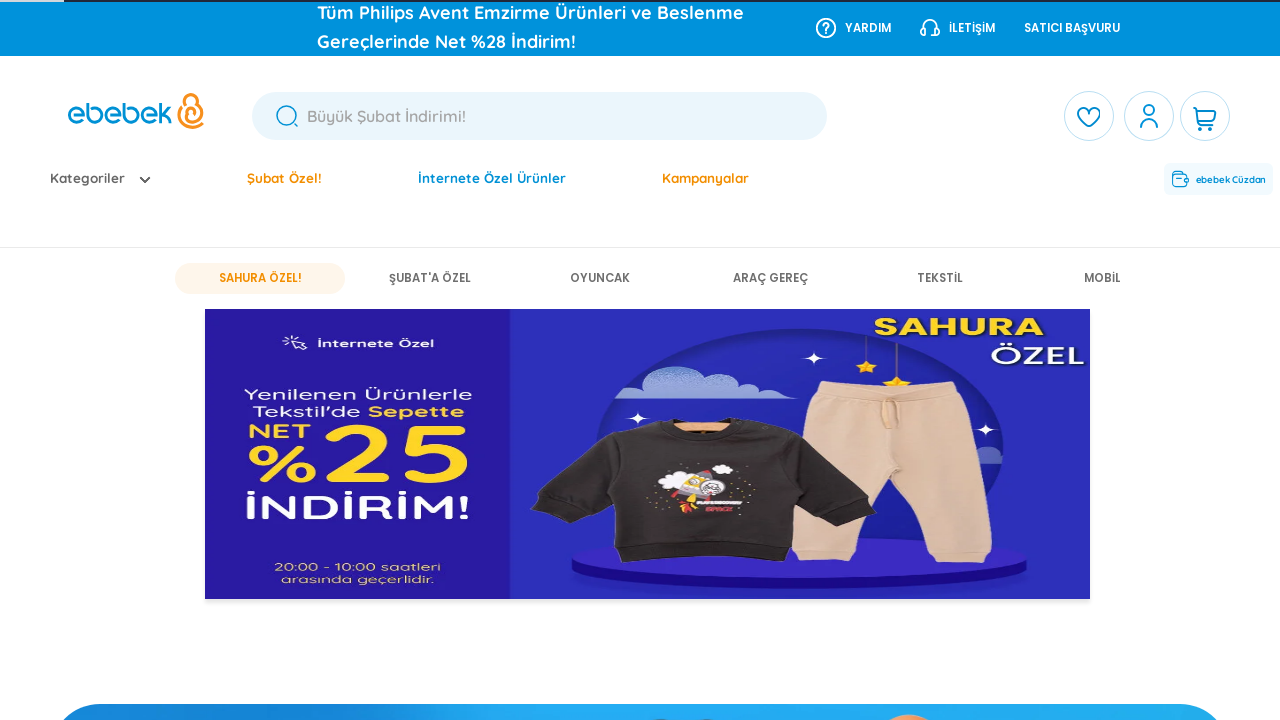

Search results loaded and first product visible
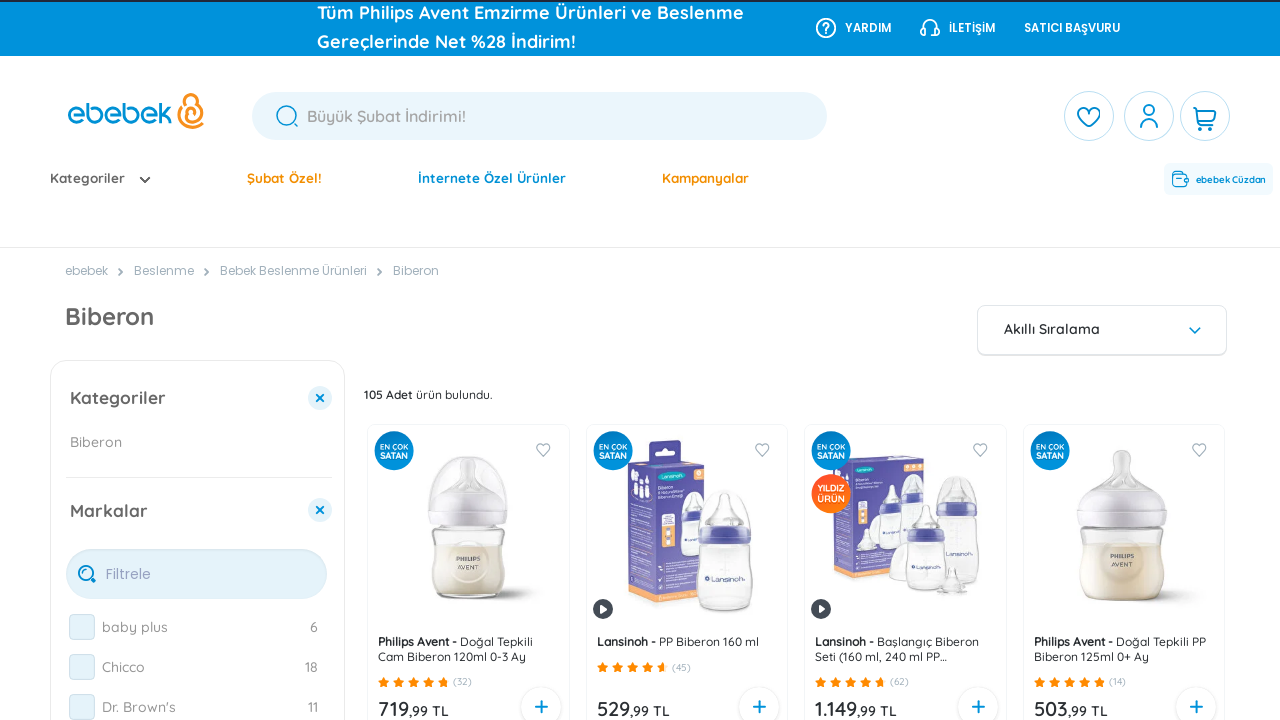

Clicked on first product in search results at (468, 564) on eb-product-list-item:first-child eb-generic-link a
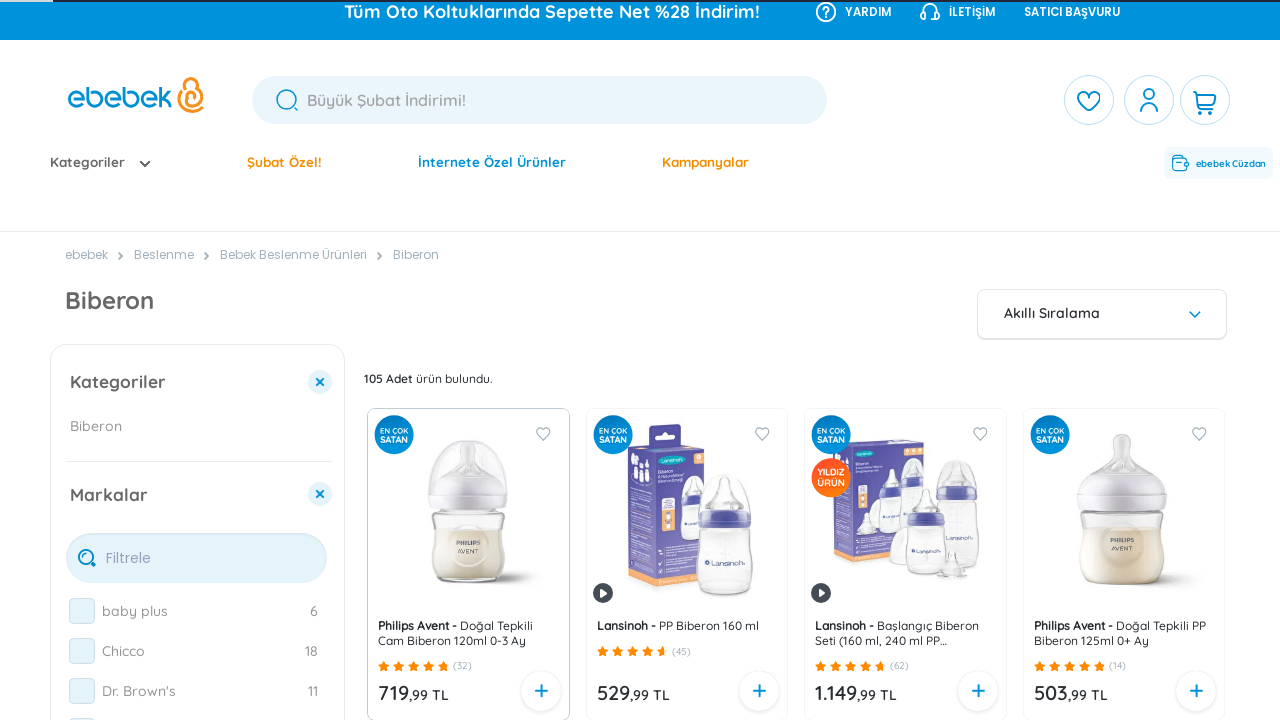

Product page loaded and 'Add to Cart' button appeared
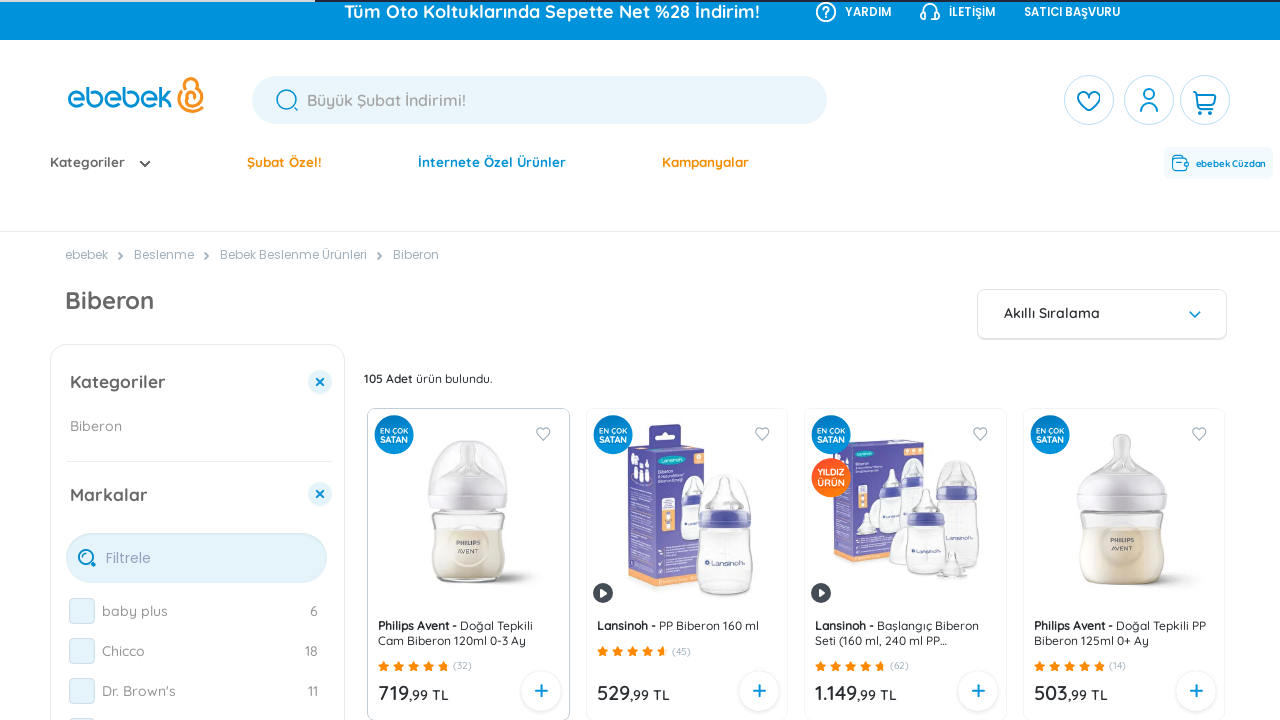

Clicked 'Add to Cart' button at (375, 360) on #addToCartBtn
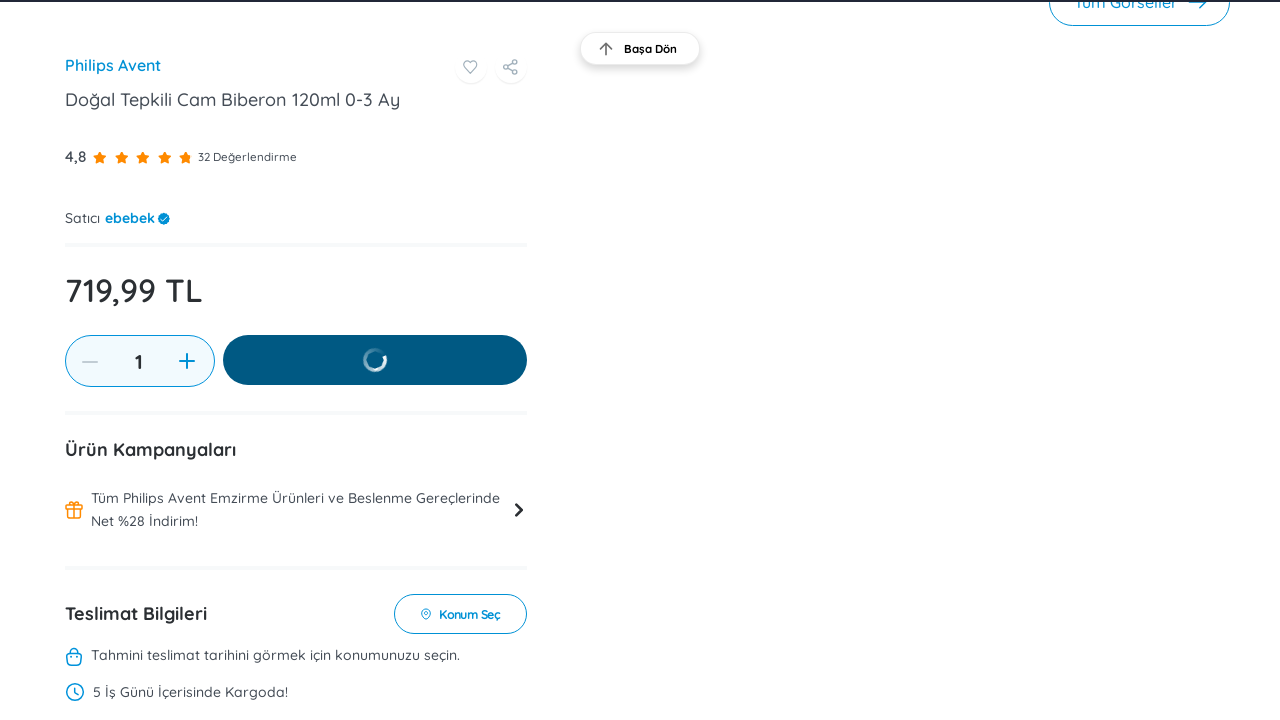

'View Cart' button appeared
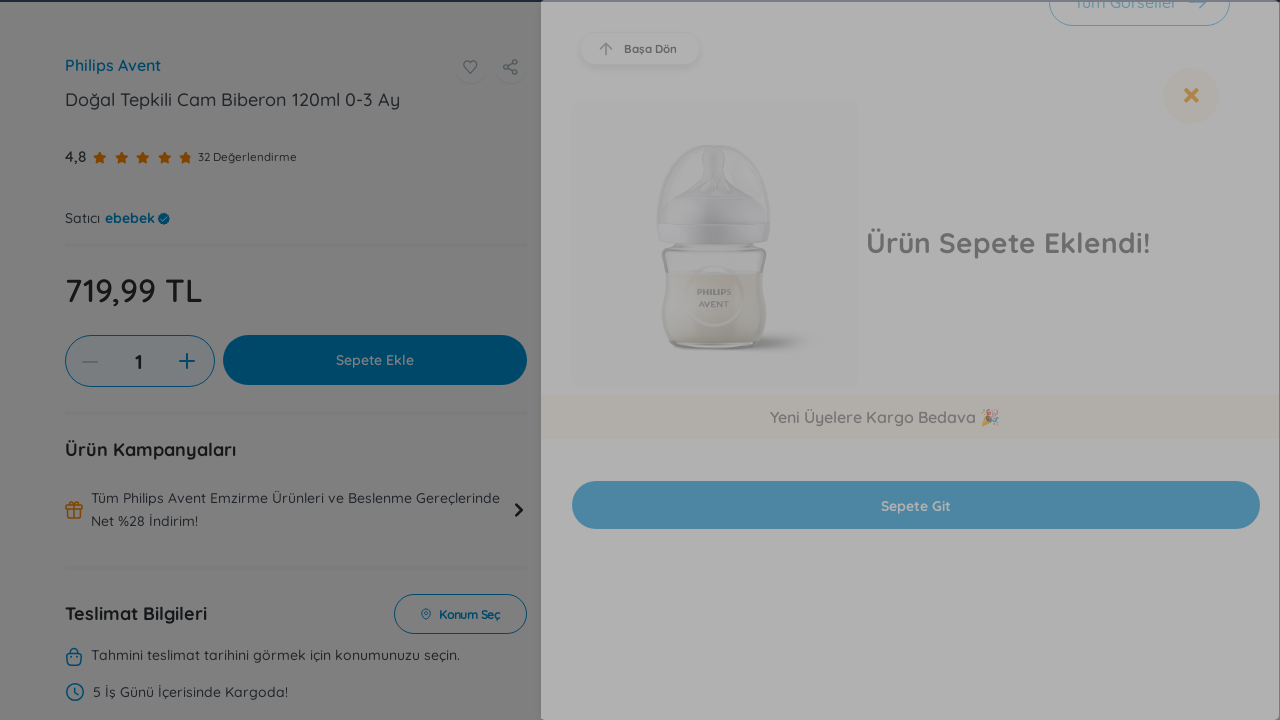

Clicked 'View Cart' button at (917, 505) on #btnShowCart
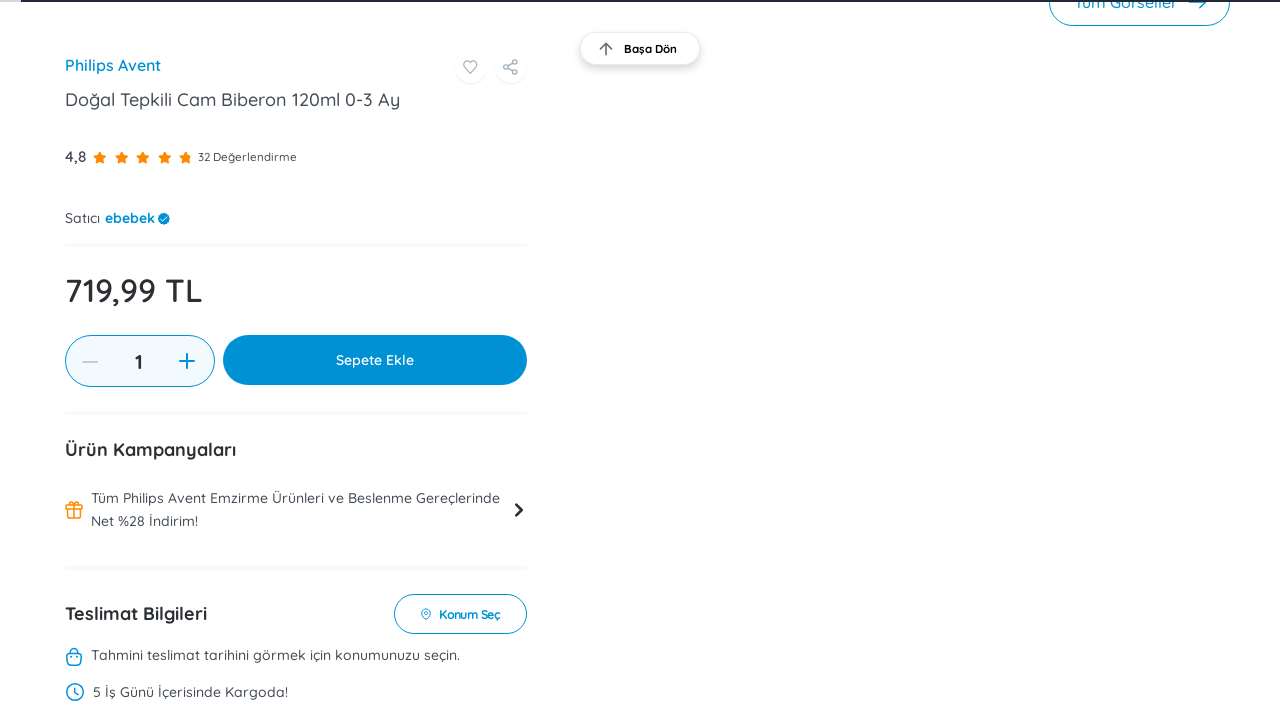

Cart page loaded with product visible in cart
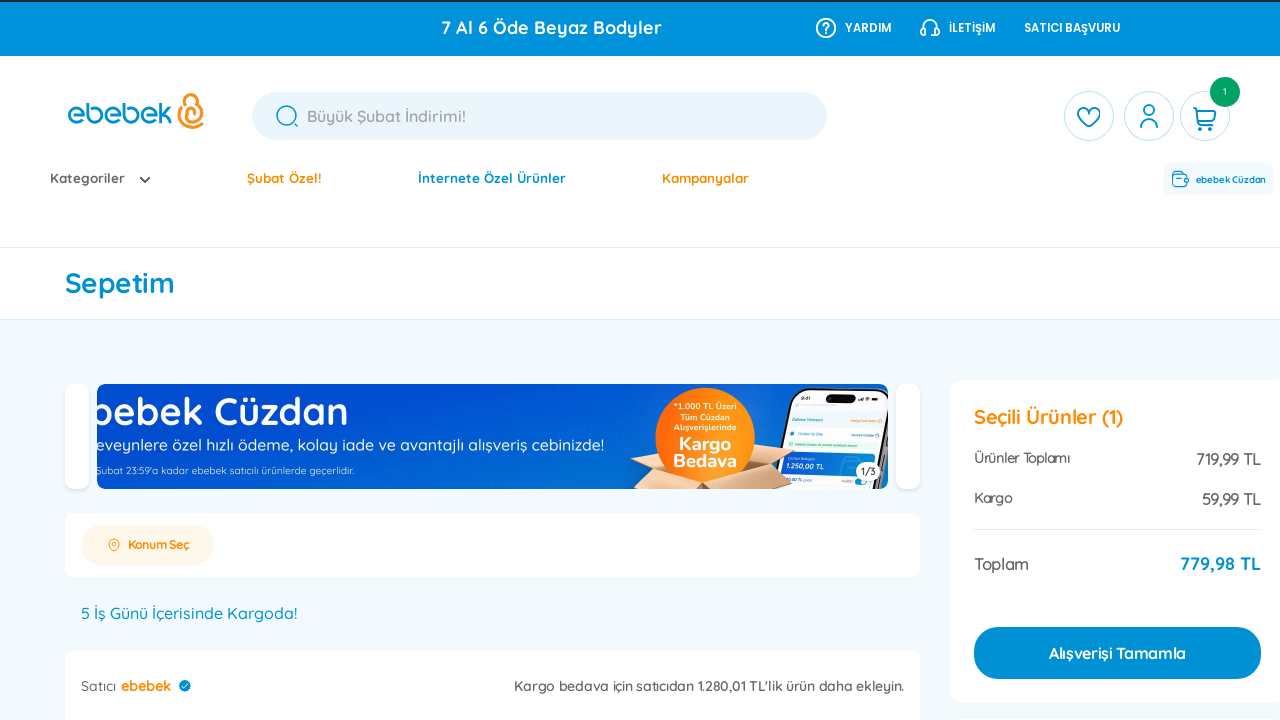

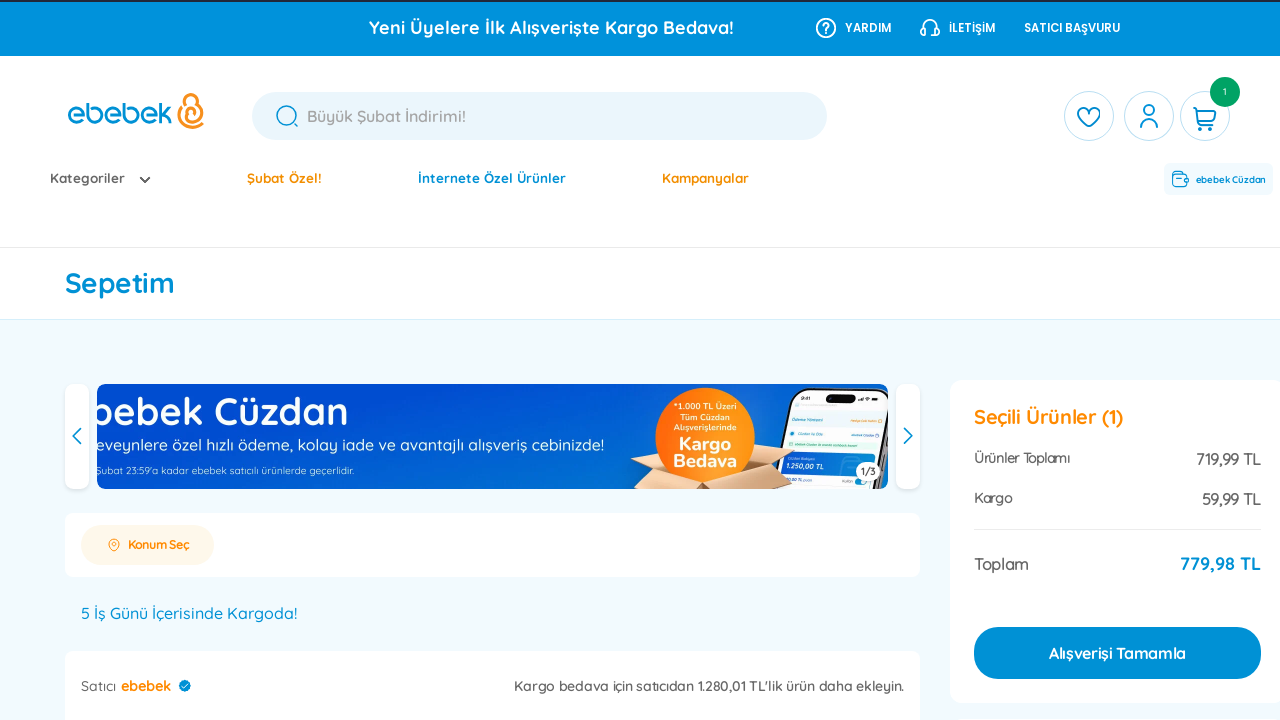